Tests a form that requires calculating the sum of two displayed numbers and selecting the result from a dropdown before submitting

Starting URL: https://suninjuly.github.io/selects1.html

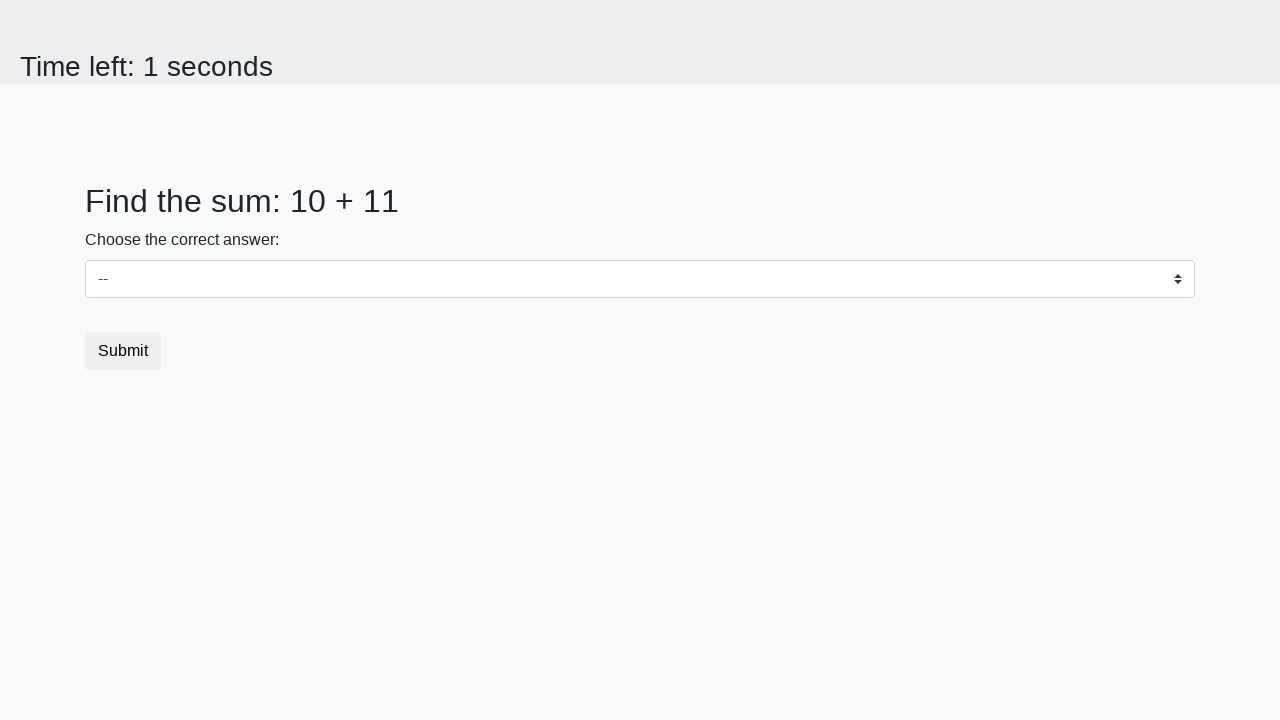

Extracted first number from #num1 element
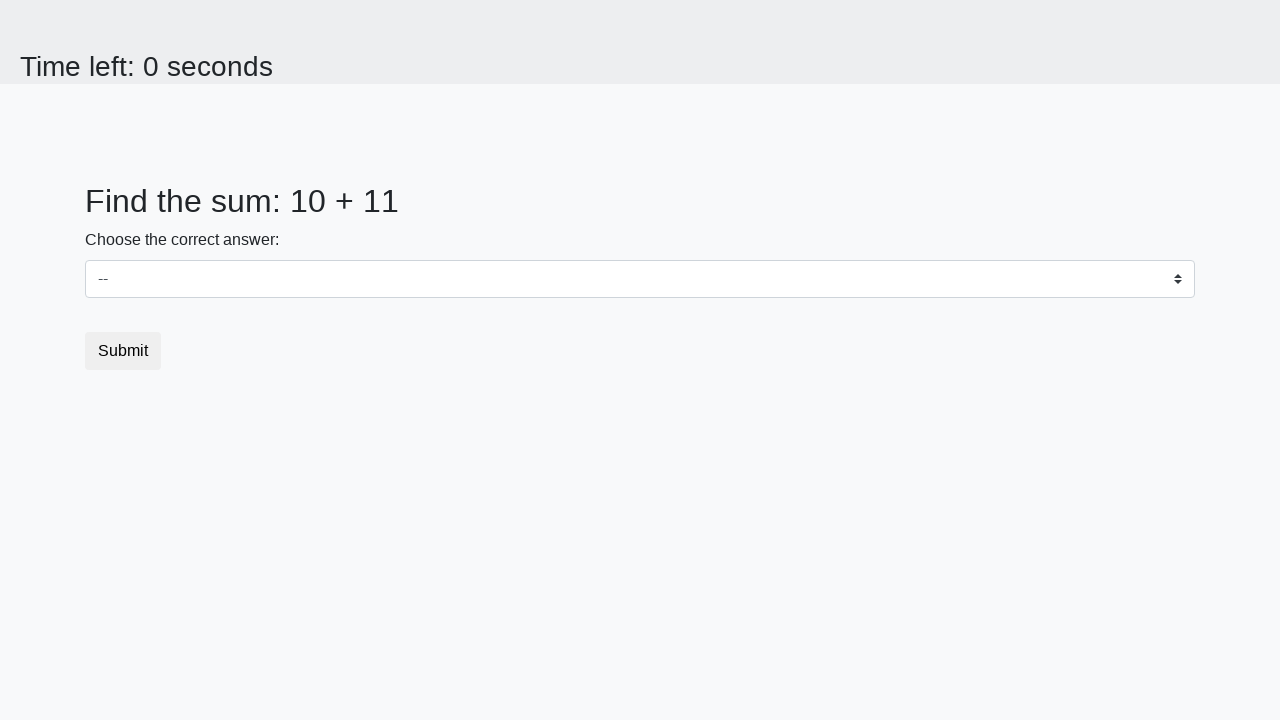

Extracted second number from #num2 element
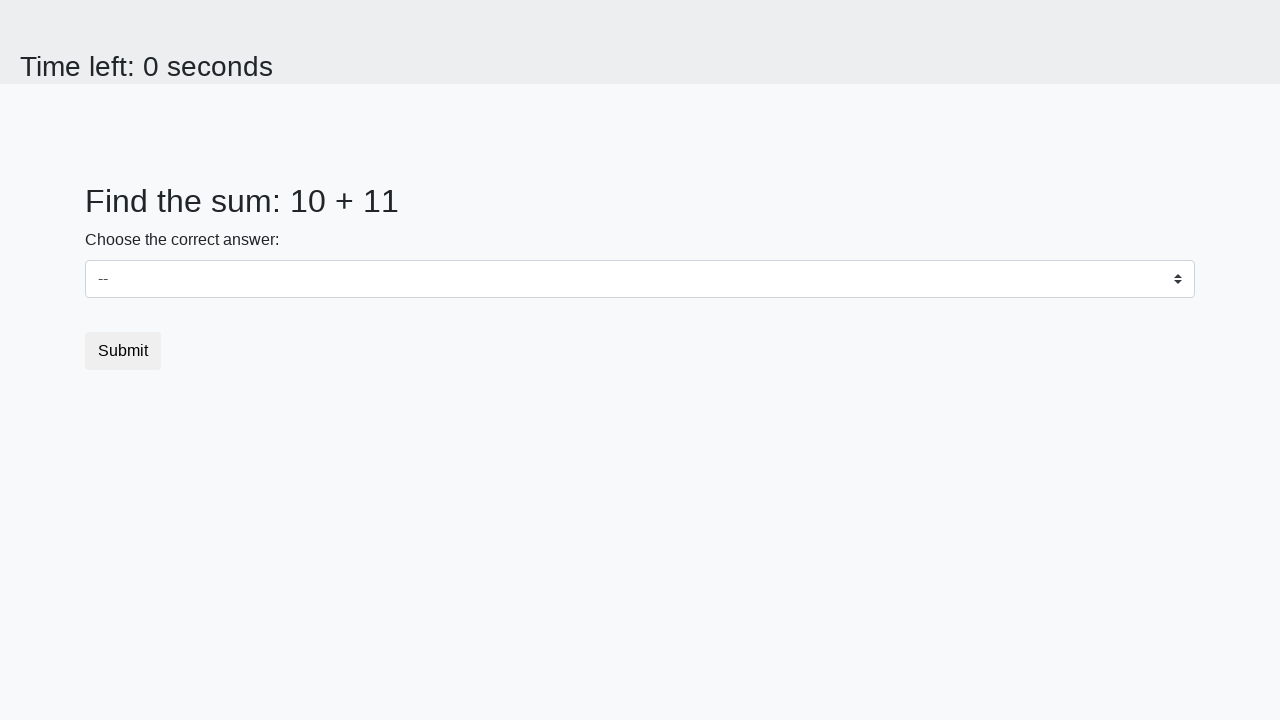

Calculated sum of two numbers: 10 + 11 = 21
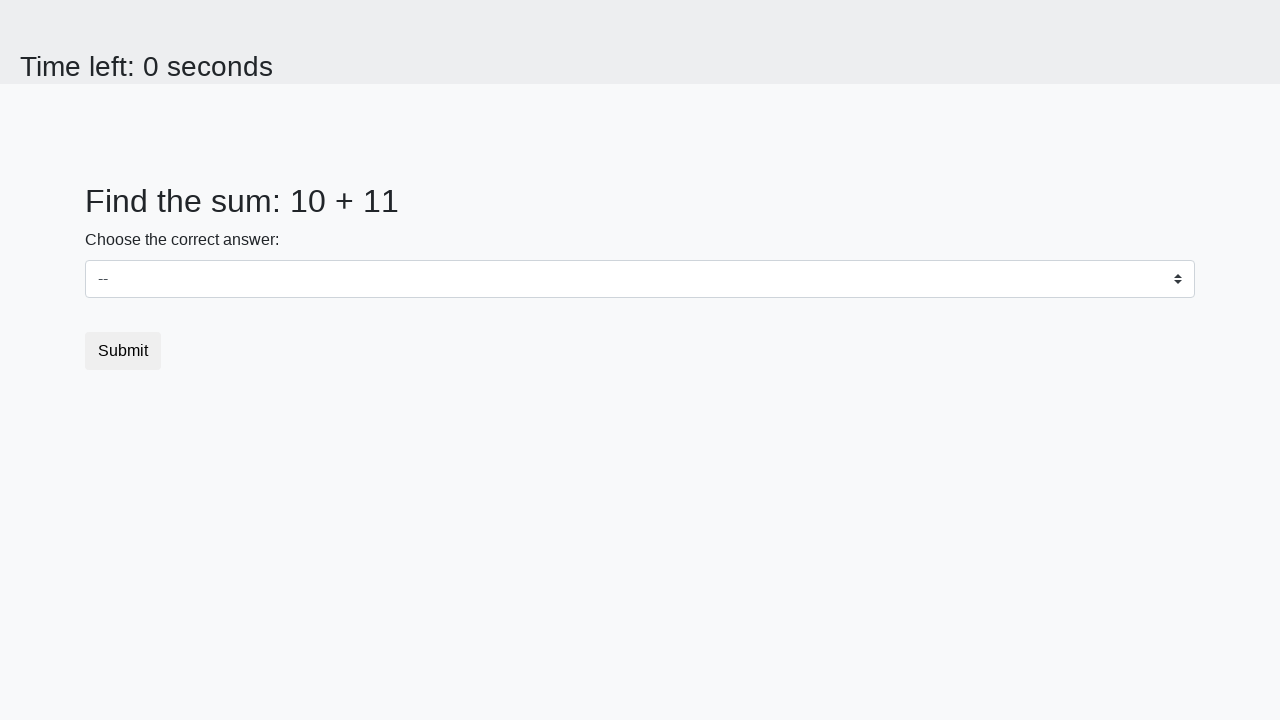

Selected sum value '21' from dropdown on select#dropdown
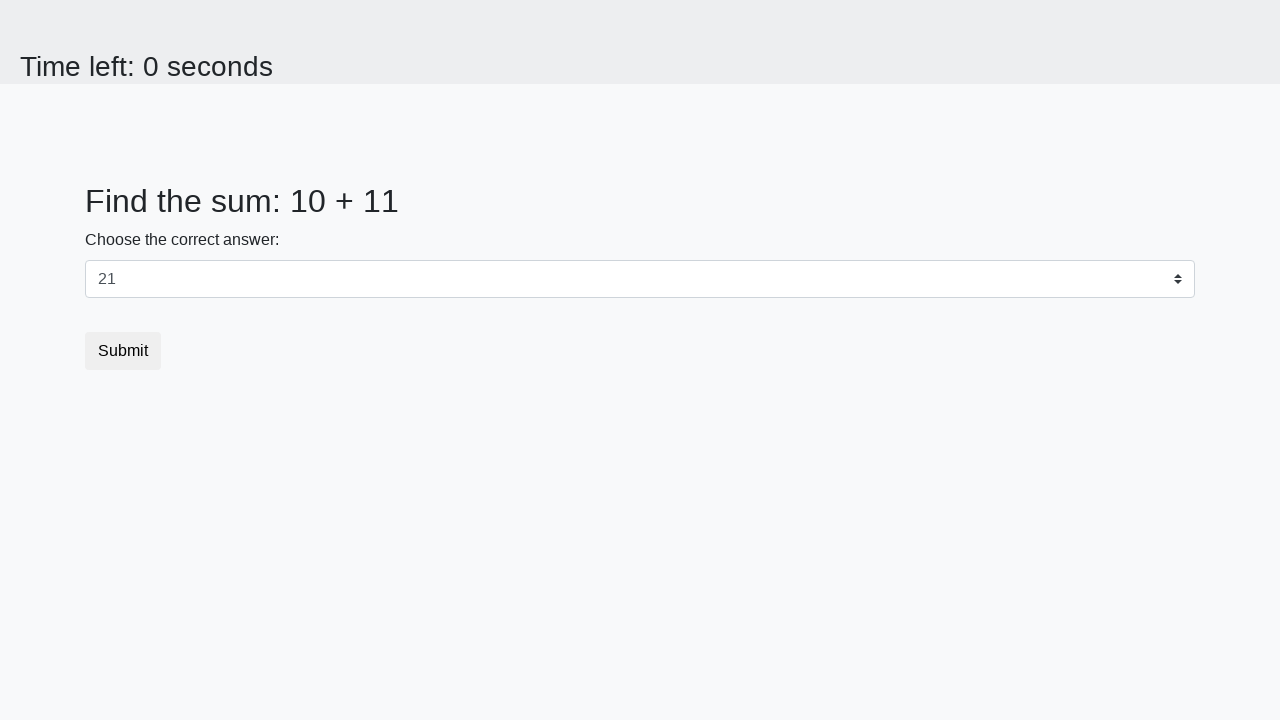

Clicked submit button to complete form at (123, 351) on button.btn
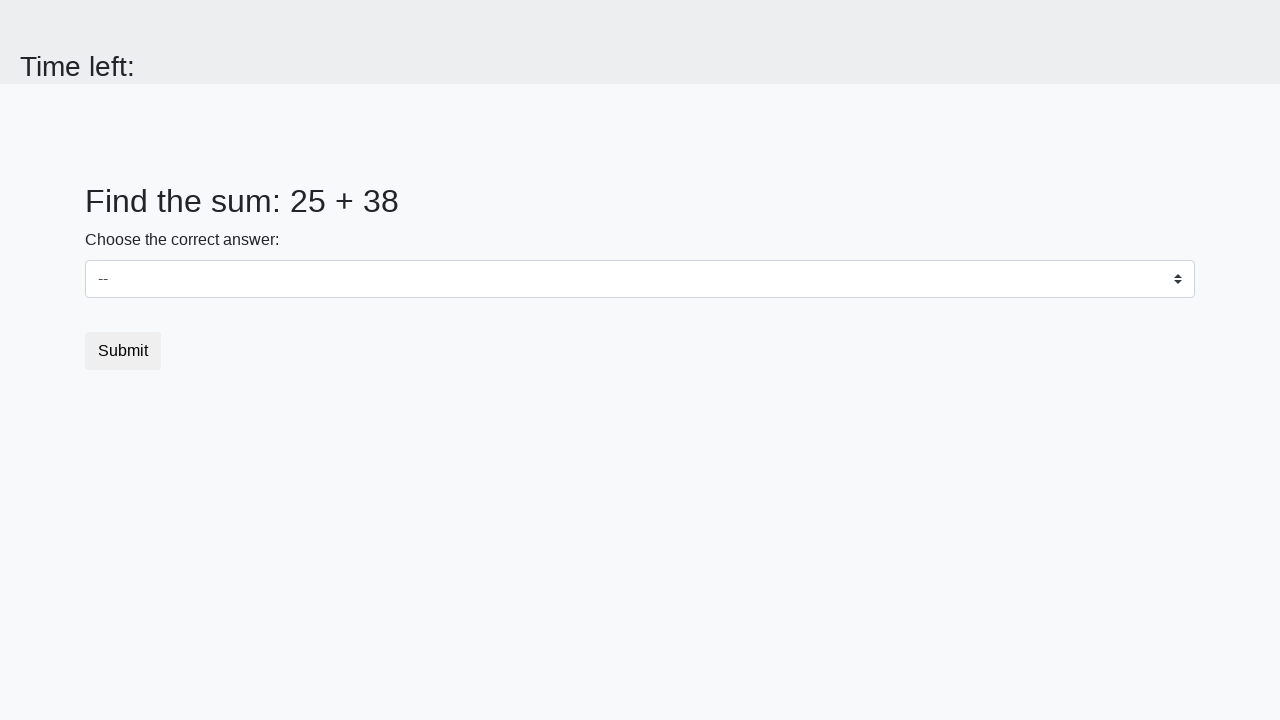

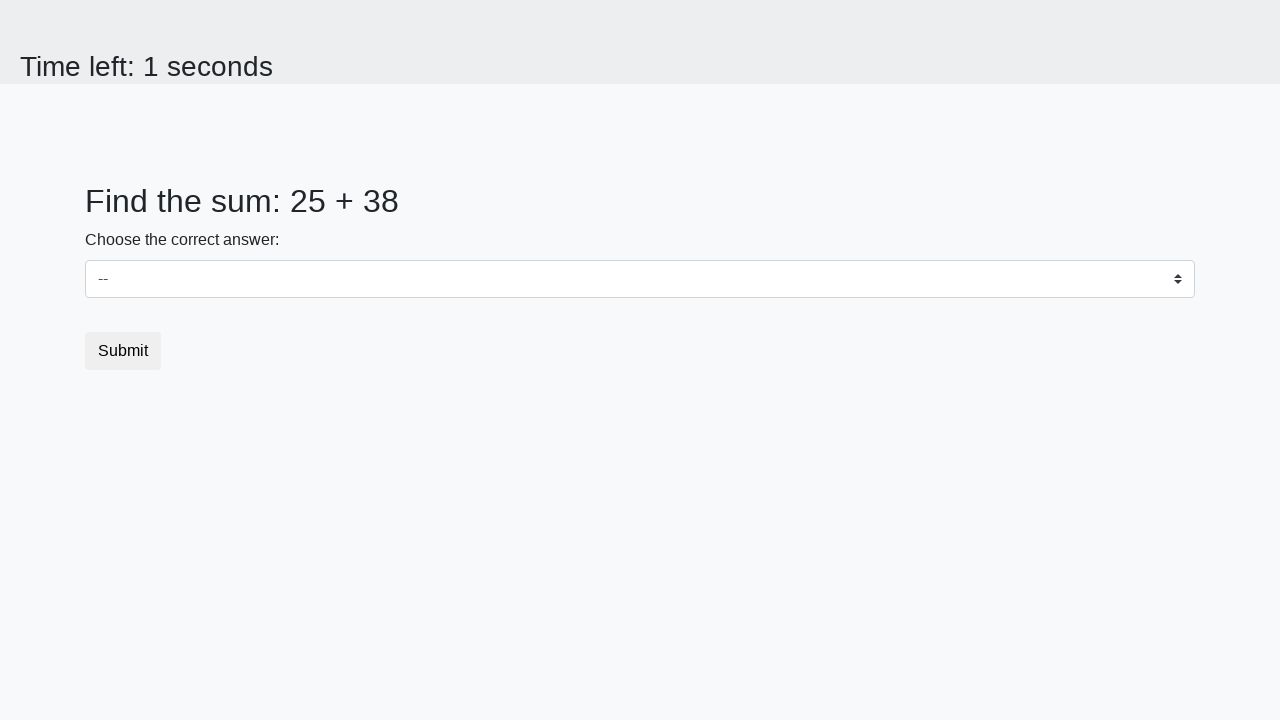